Tests checkbox handling functionality by validating different states (selected, displayed, enabled) and clicking the checkbox based on these conditions

Starting URL: https://demoqa.com/automation-practice-form

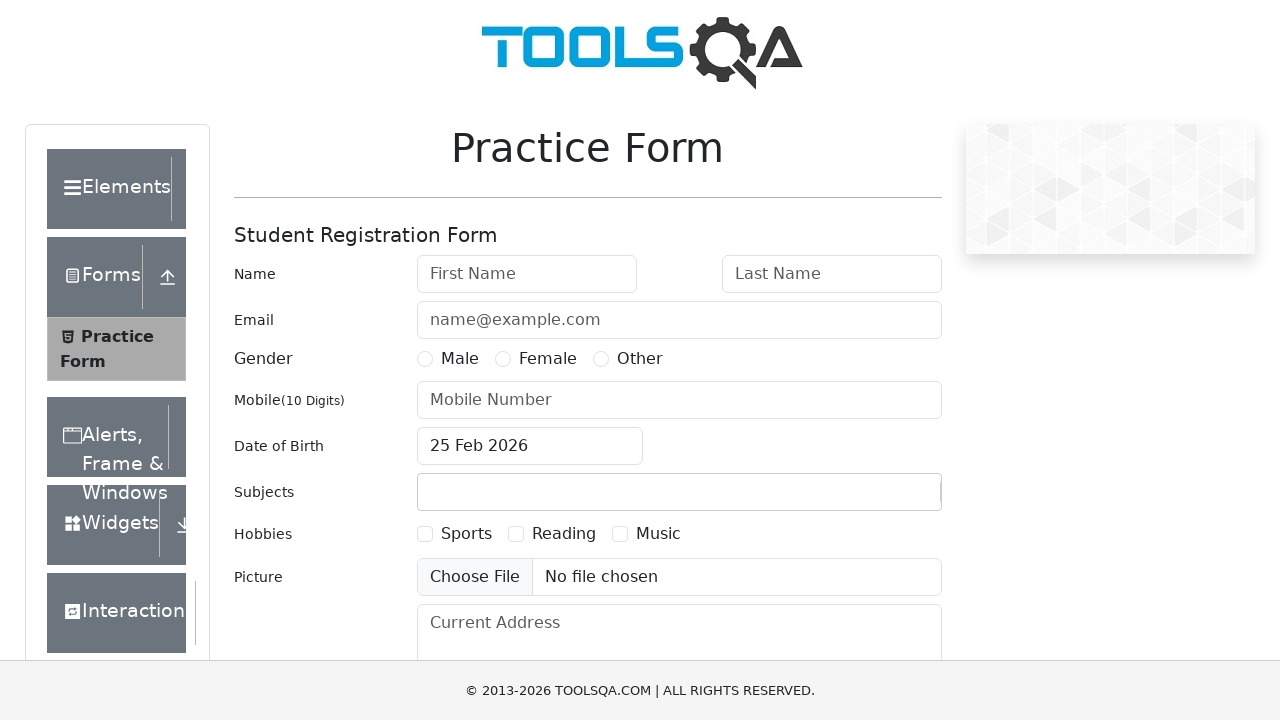

Located checkbox label element for hobbies-checkbox-1
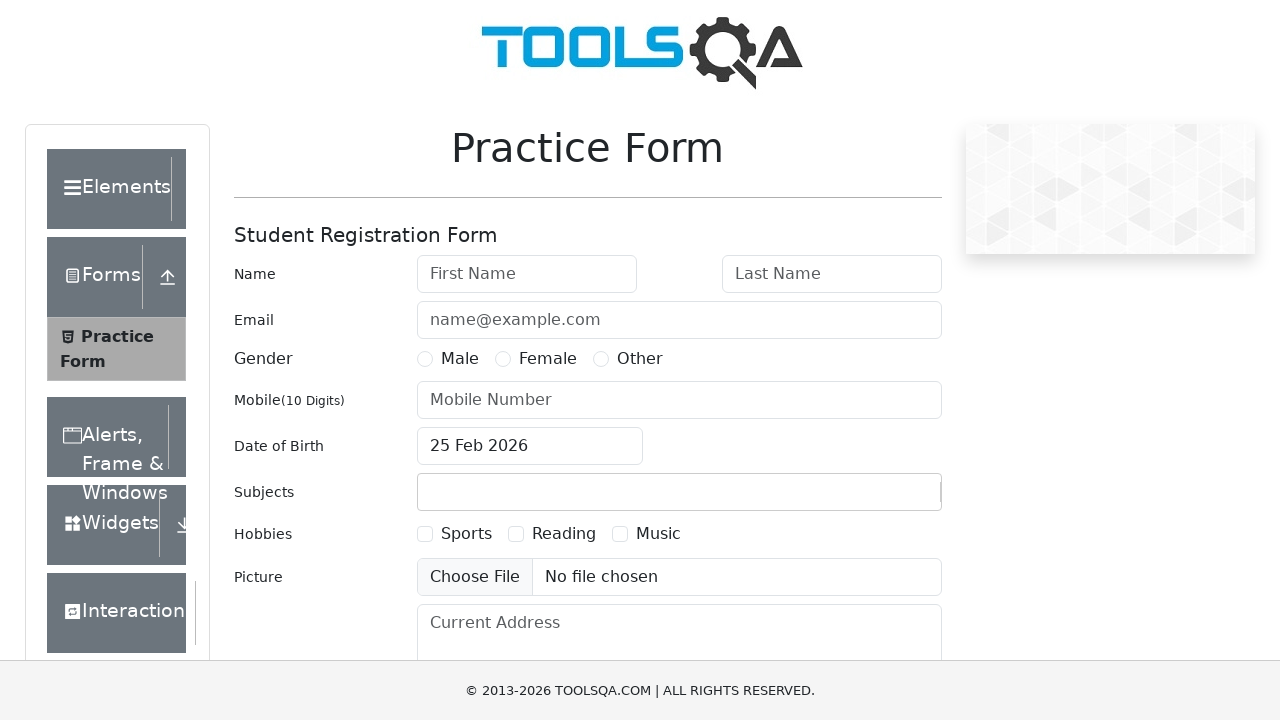

Located checkbox input element with id hobbies-checkbox-1
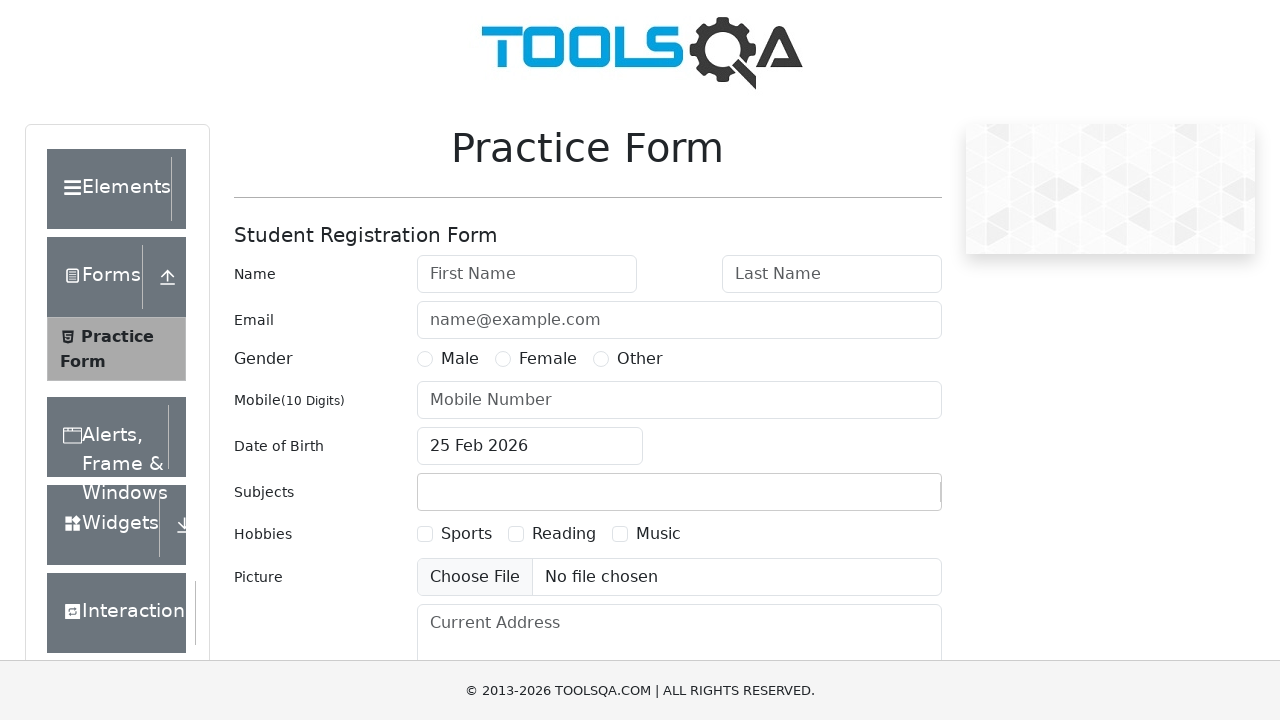

Checked checkbox state - checkbox is not selected
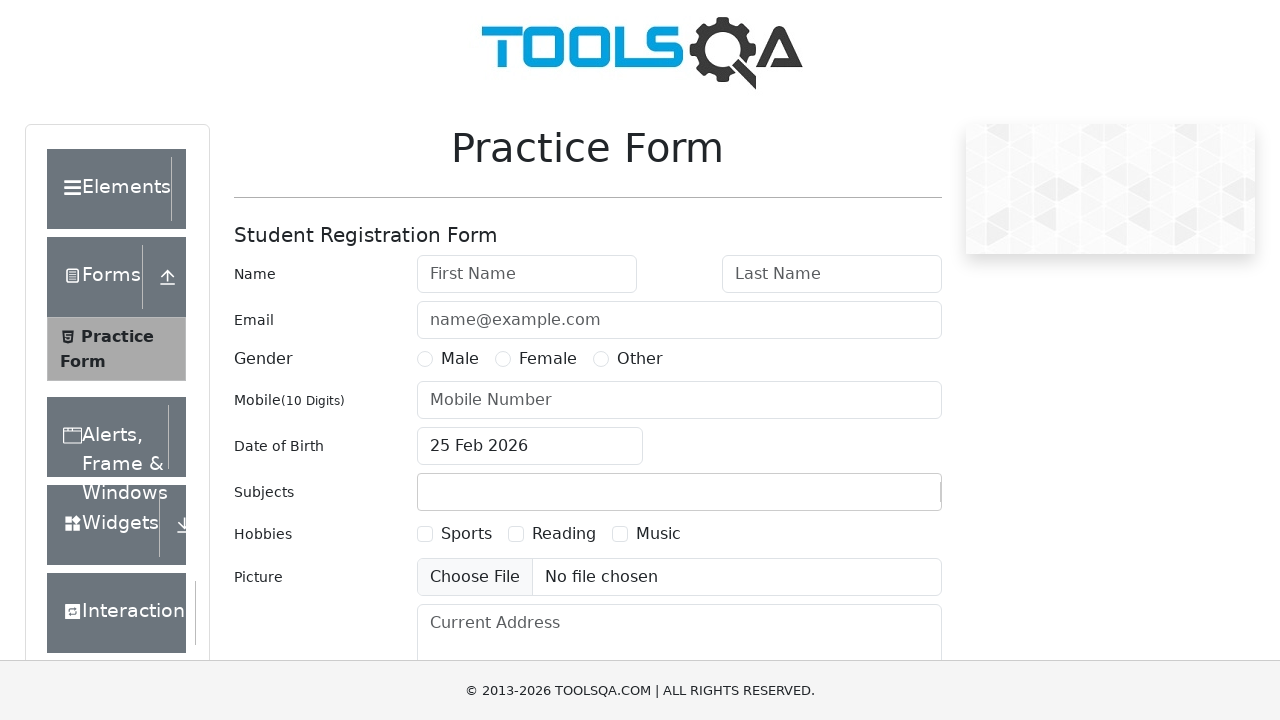

Clicked checkbox label to select it at (466, 534) on label[for='hobbies-checkbox-1']
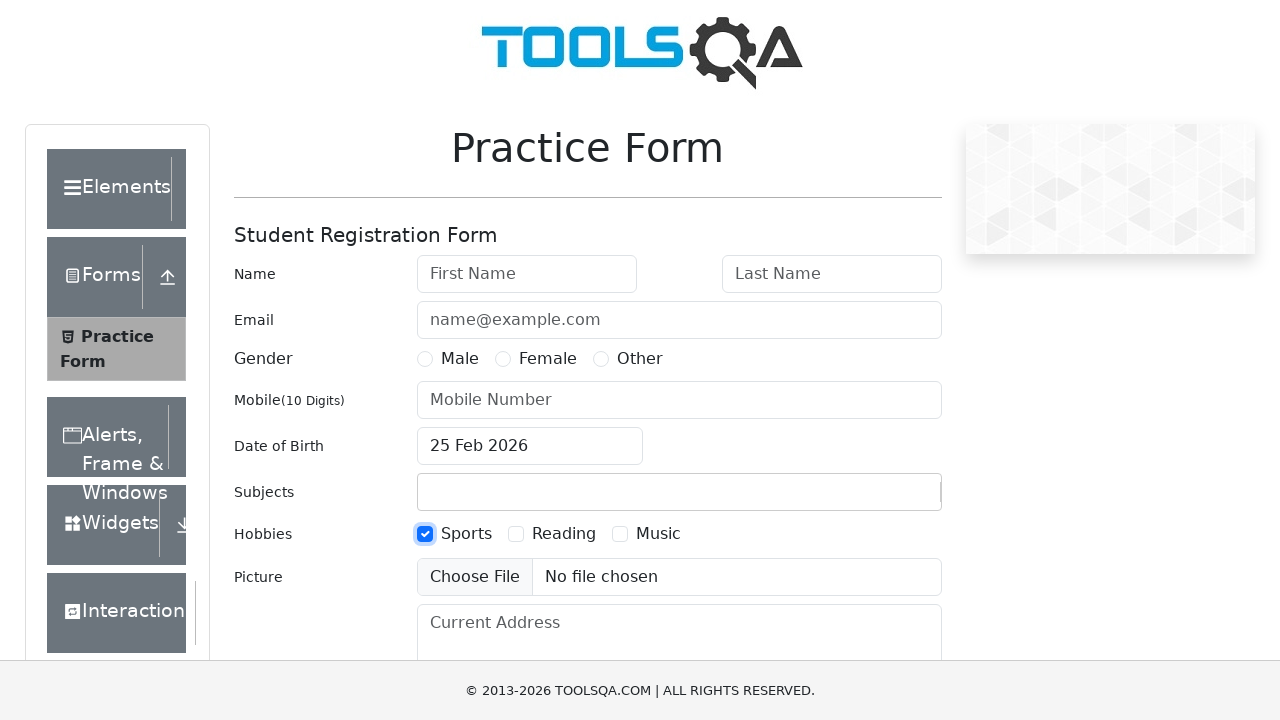

Validated checkbox is visible on the page
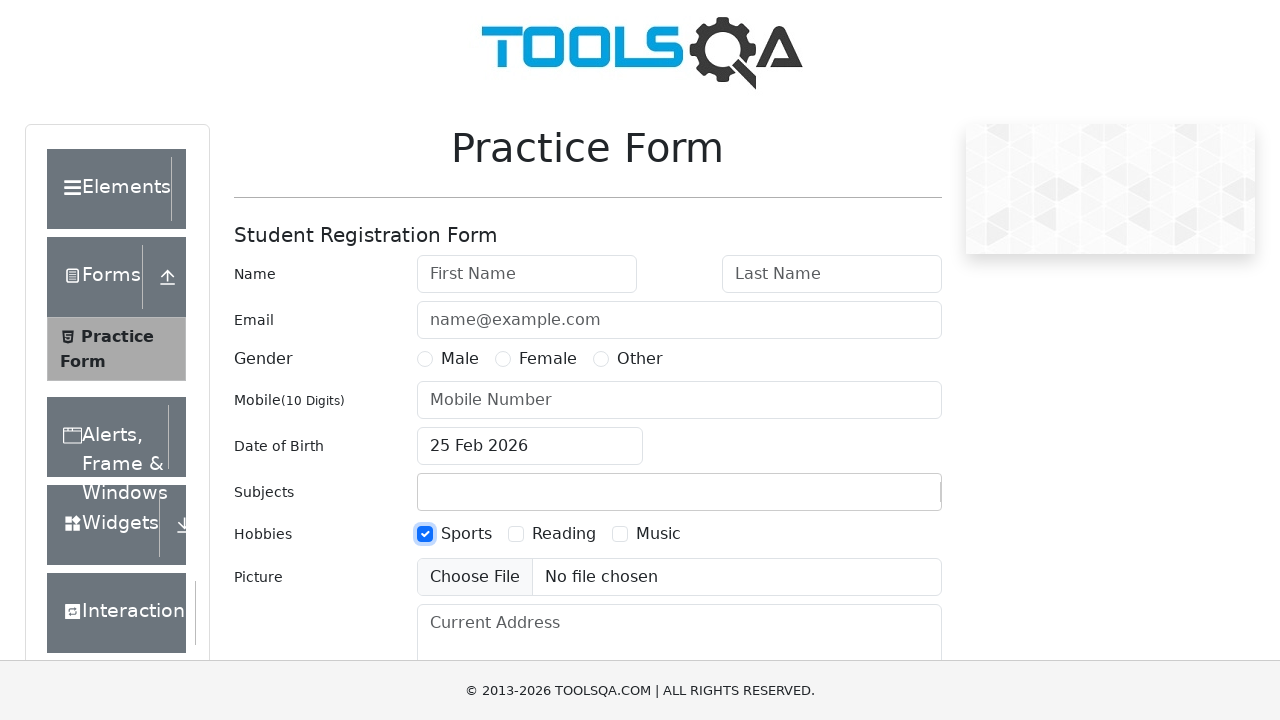

Clicked visible checkbox element at (466, 534) on label[for='hobbies-checkbox-1']
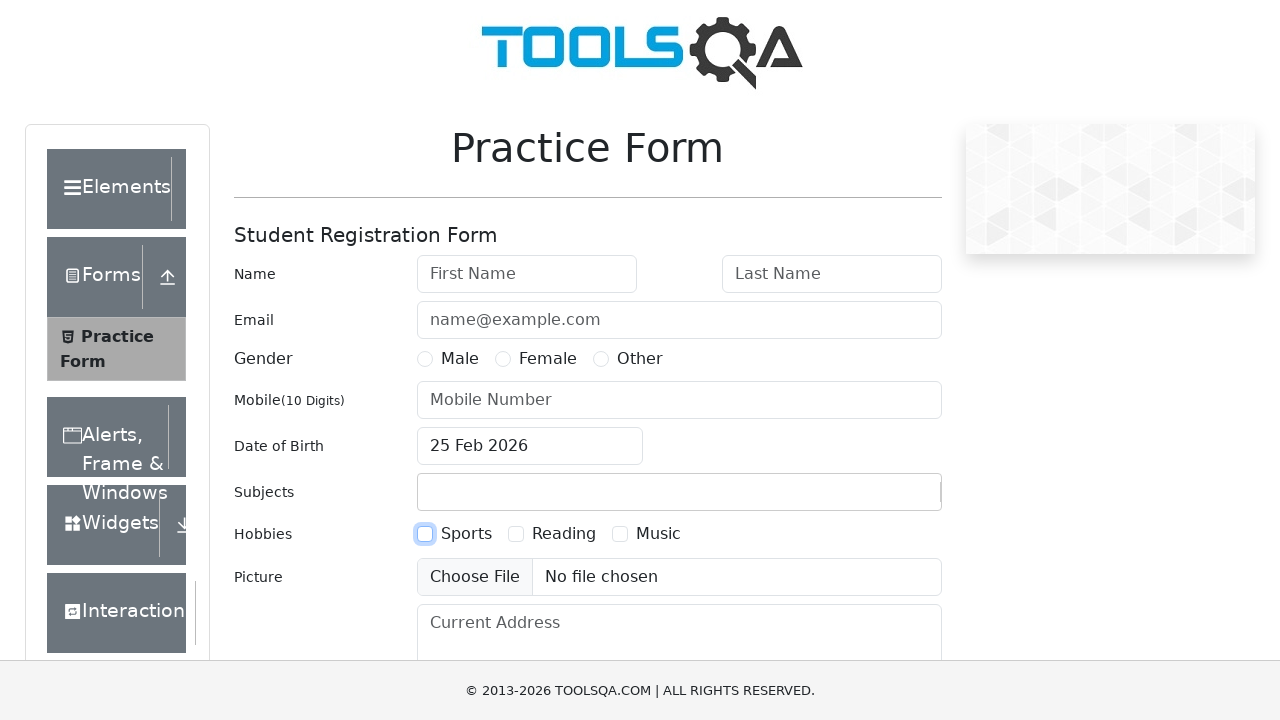

Validated checkbox is enabled
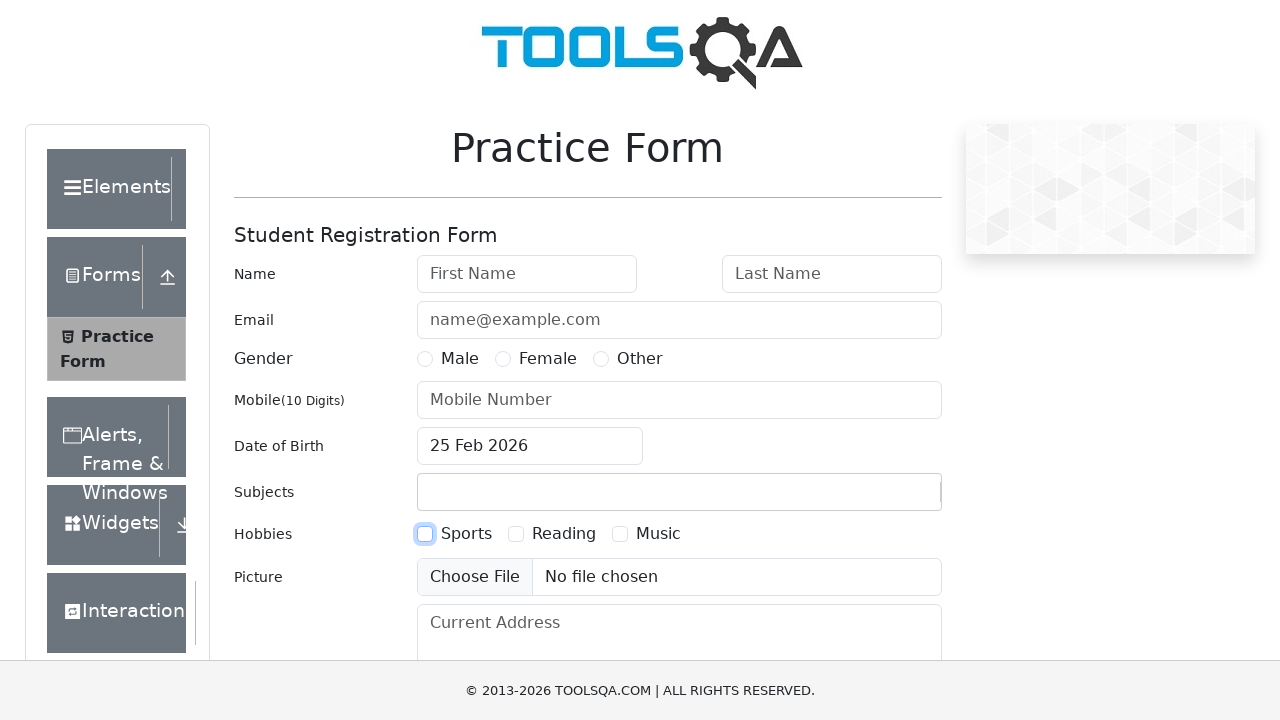

Clicked enabled checkbox element at (466, 534) on label[for='hobbies-checkbox-1']
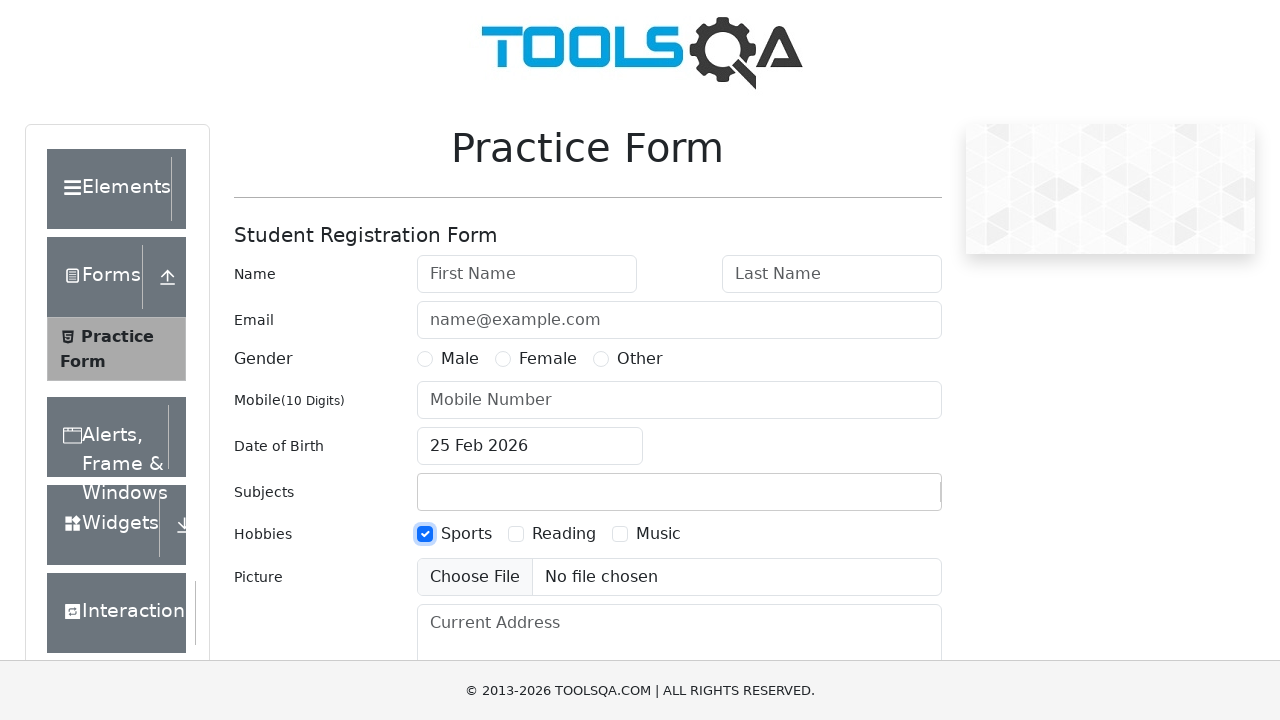

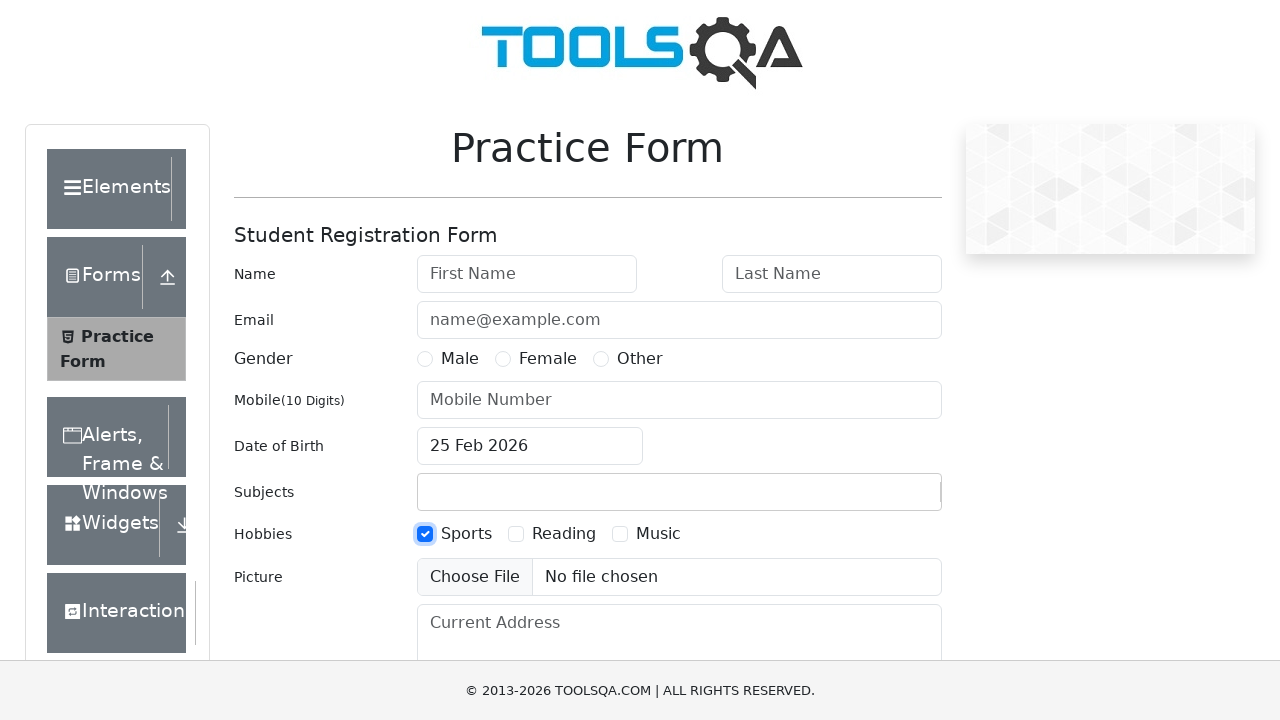